Navigates to the Mytheresa men's section page and verifies the page loads successfully

Starting URL: https://www.mytheresa.com/en-de/men.html

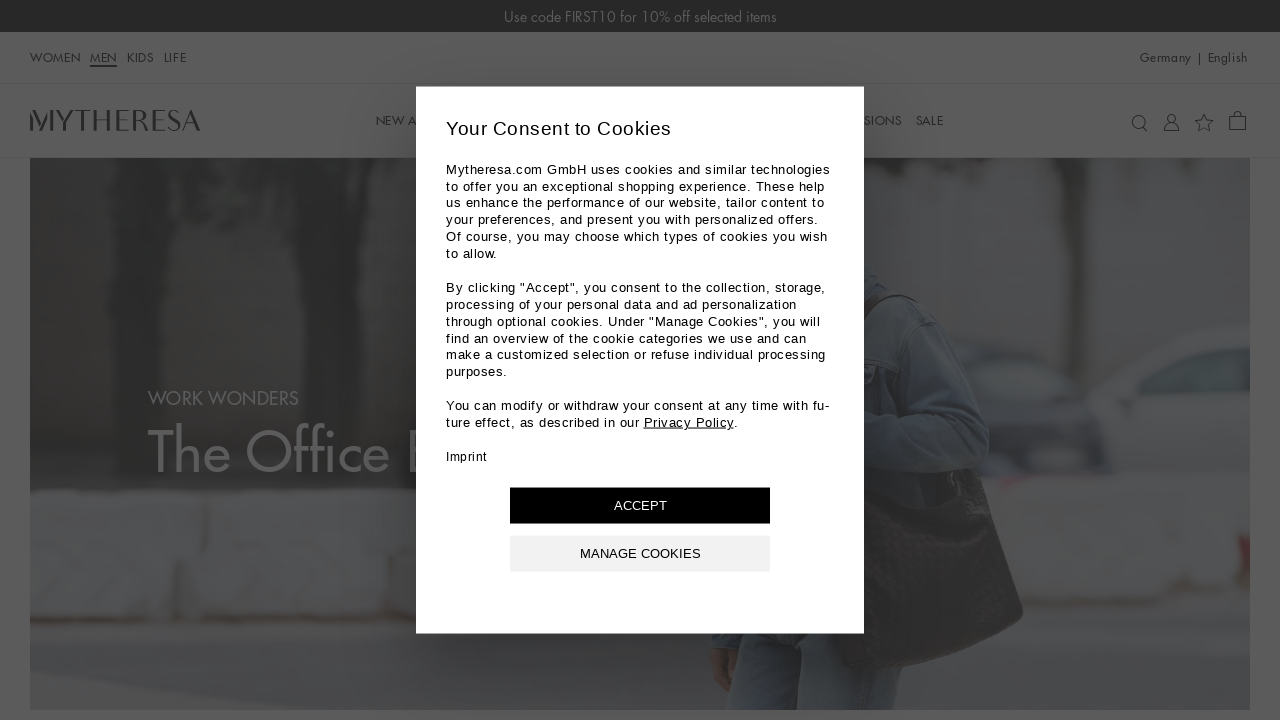

Waited for page to reach networkidle state
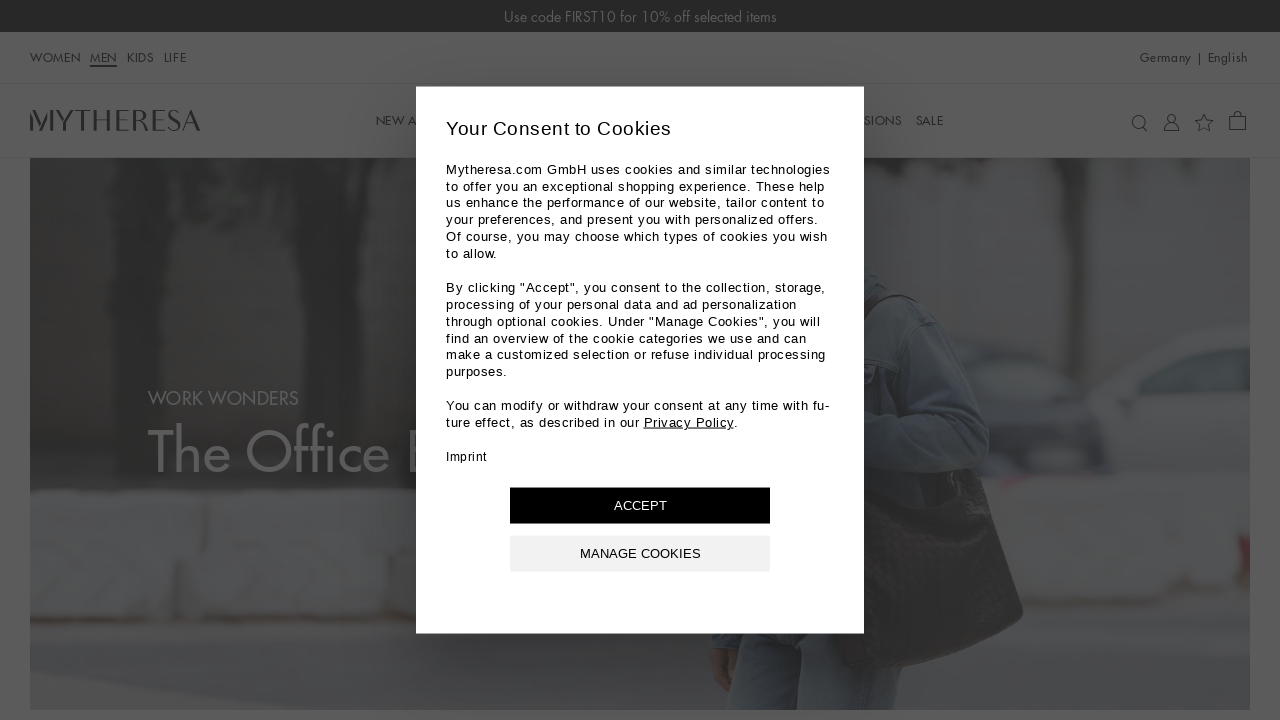

Verified body element is present on Mytheresa men's section page
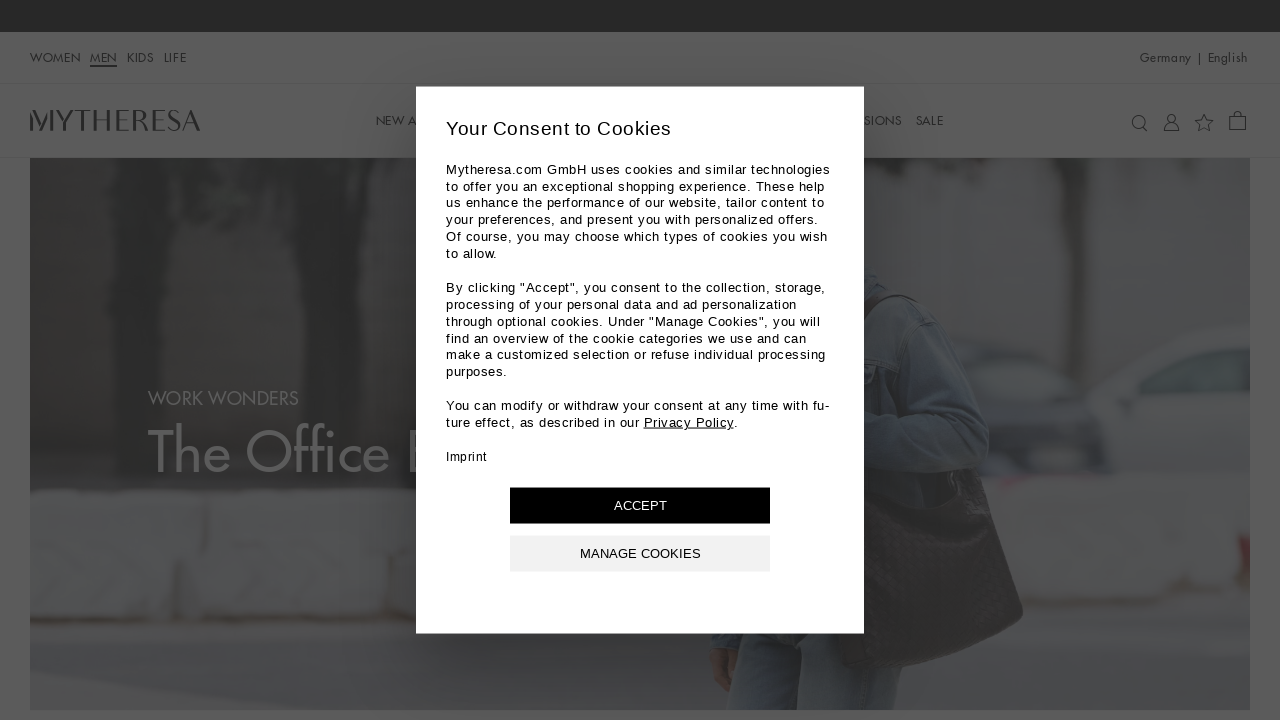

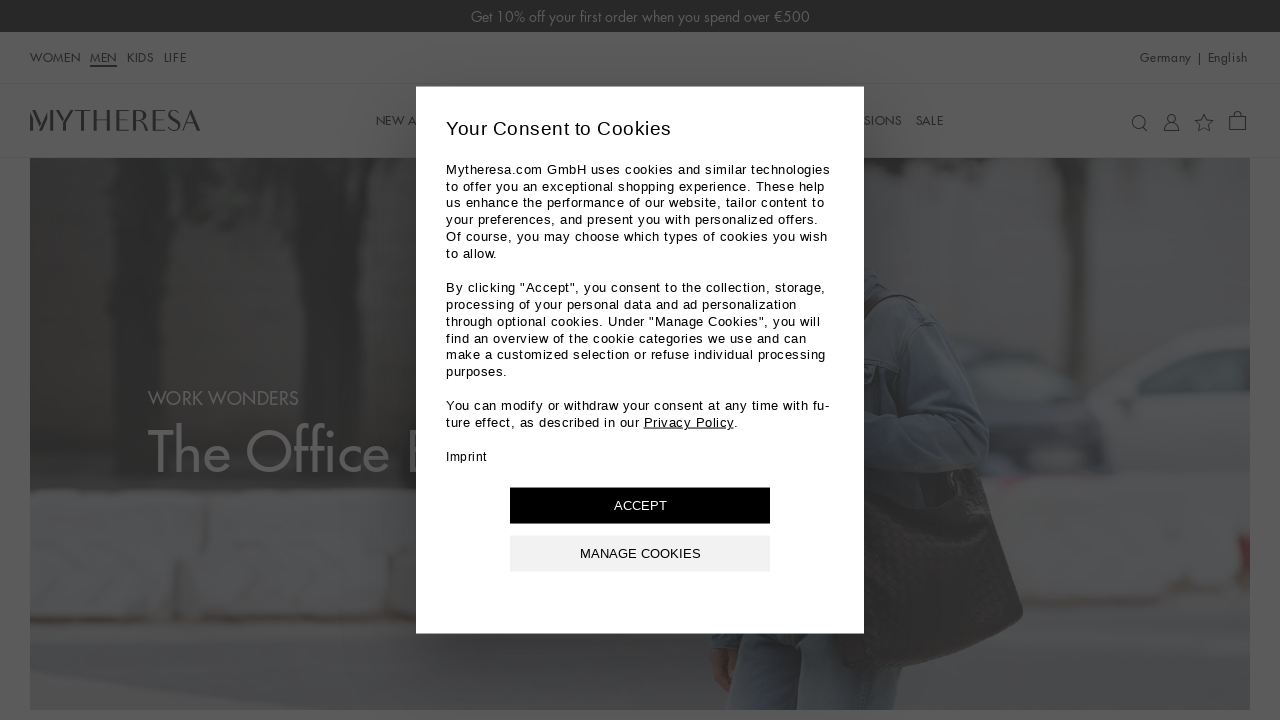